Tests the Educational page by hovering over Solutions menu, clicking Educational, verifying page content including headers, use cases, and interactive 3D container elements.

Starting URL: https://imaginxavr.com/

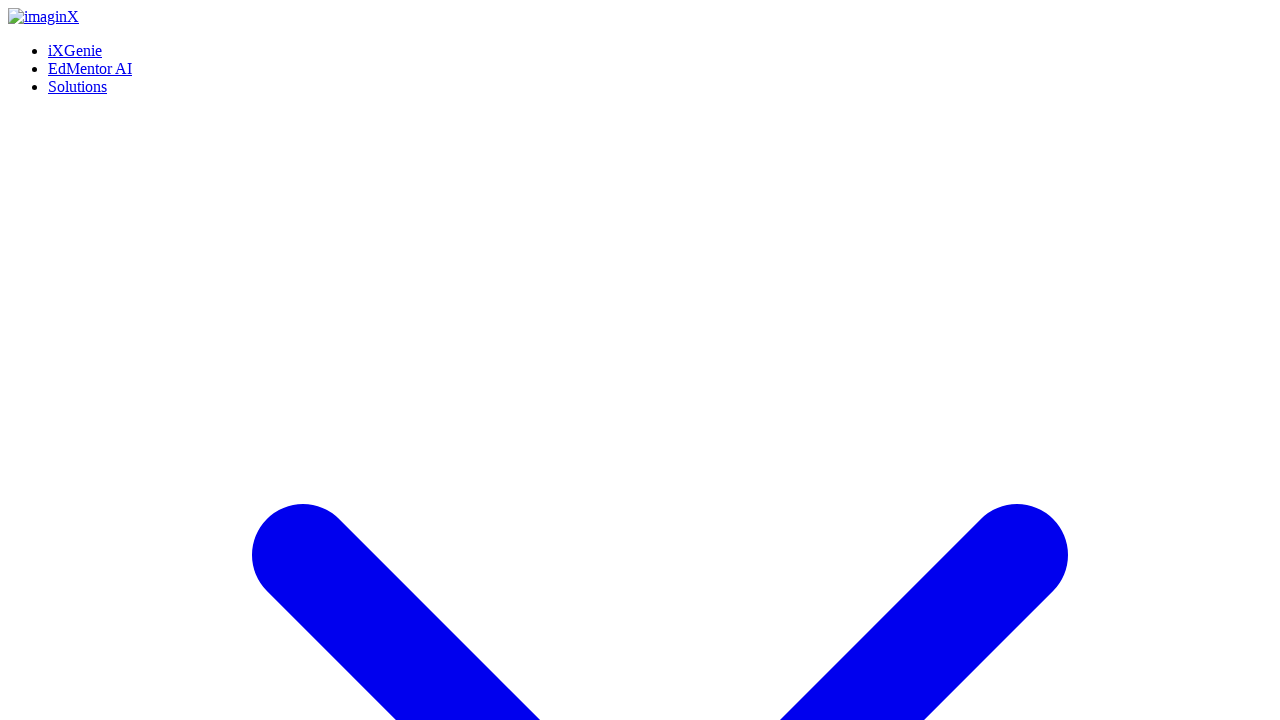

Page loaded successfully
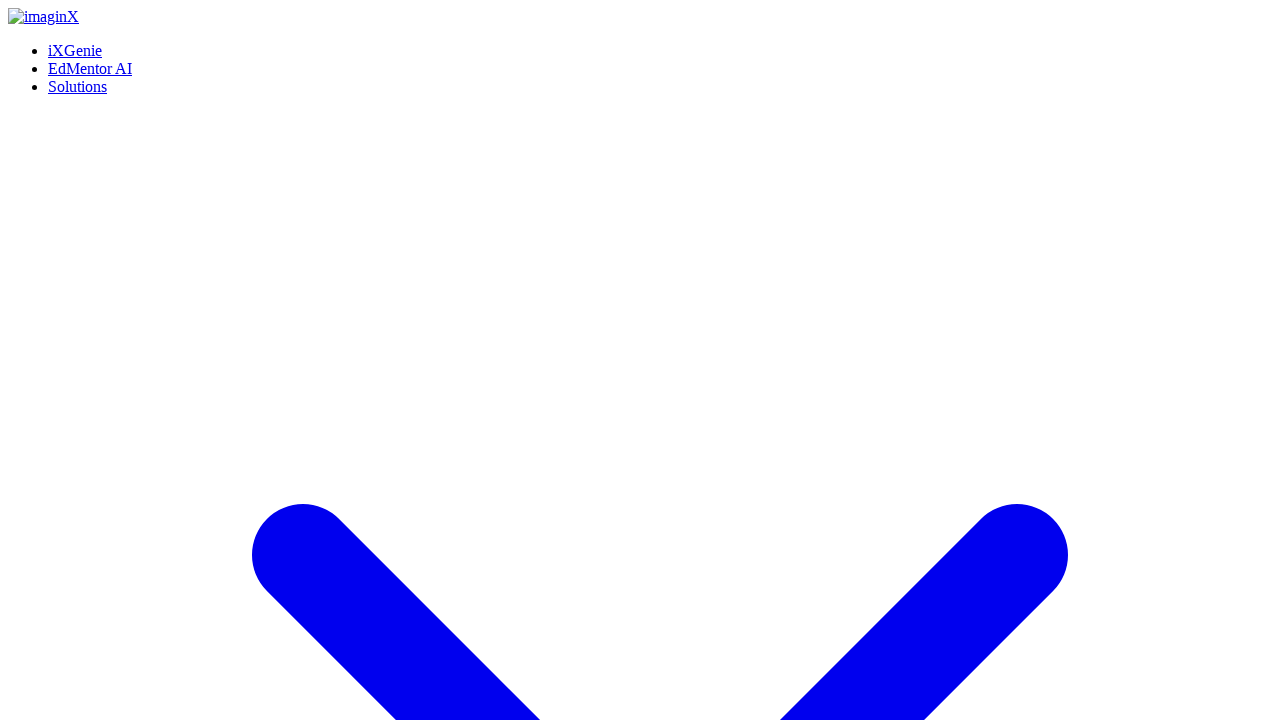

Solutions menu link found
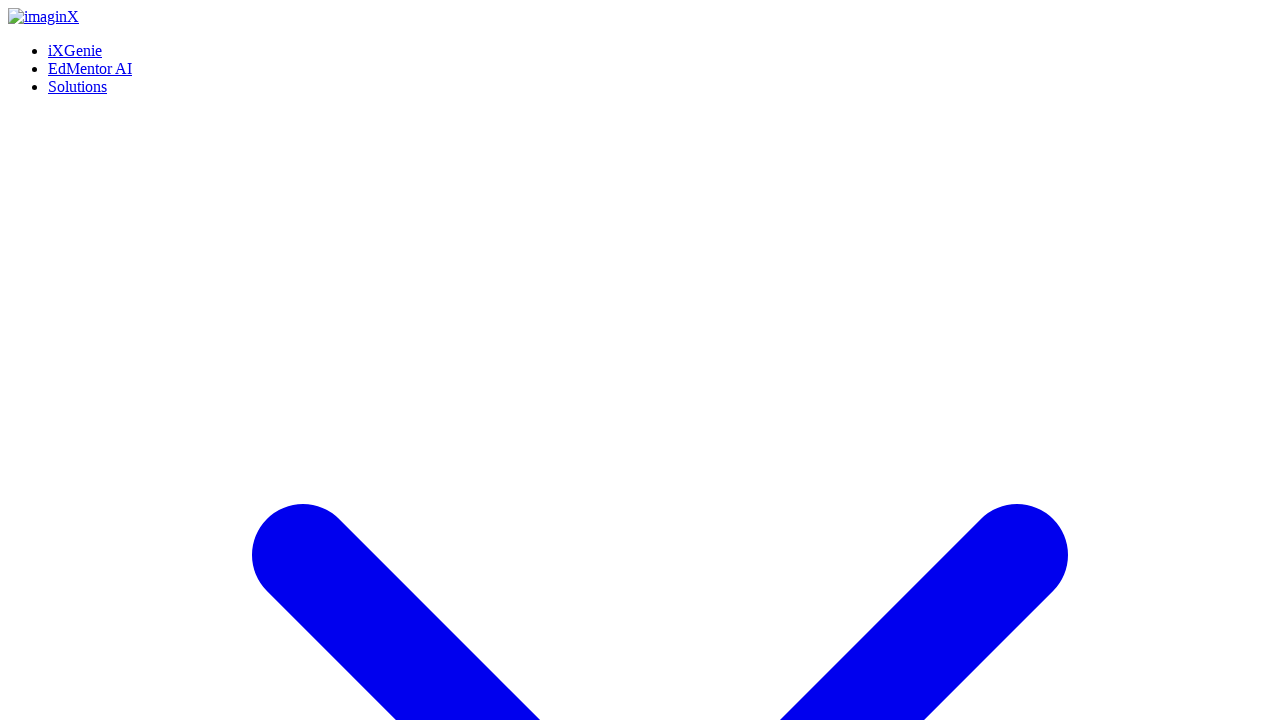

Hovered over Solutions menu at (78, 8) on xpath=(//a[normalize-space()='Solutions'])[1]
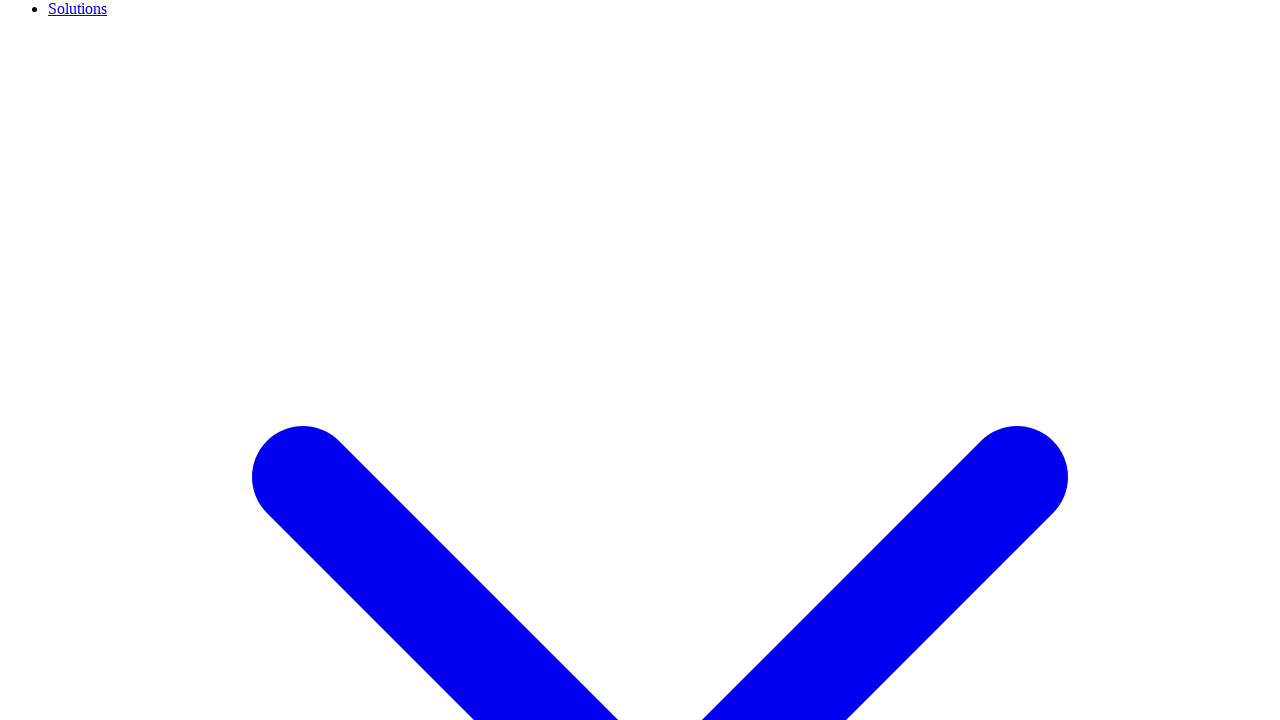

Waited for dropdown menu to appear
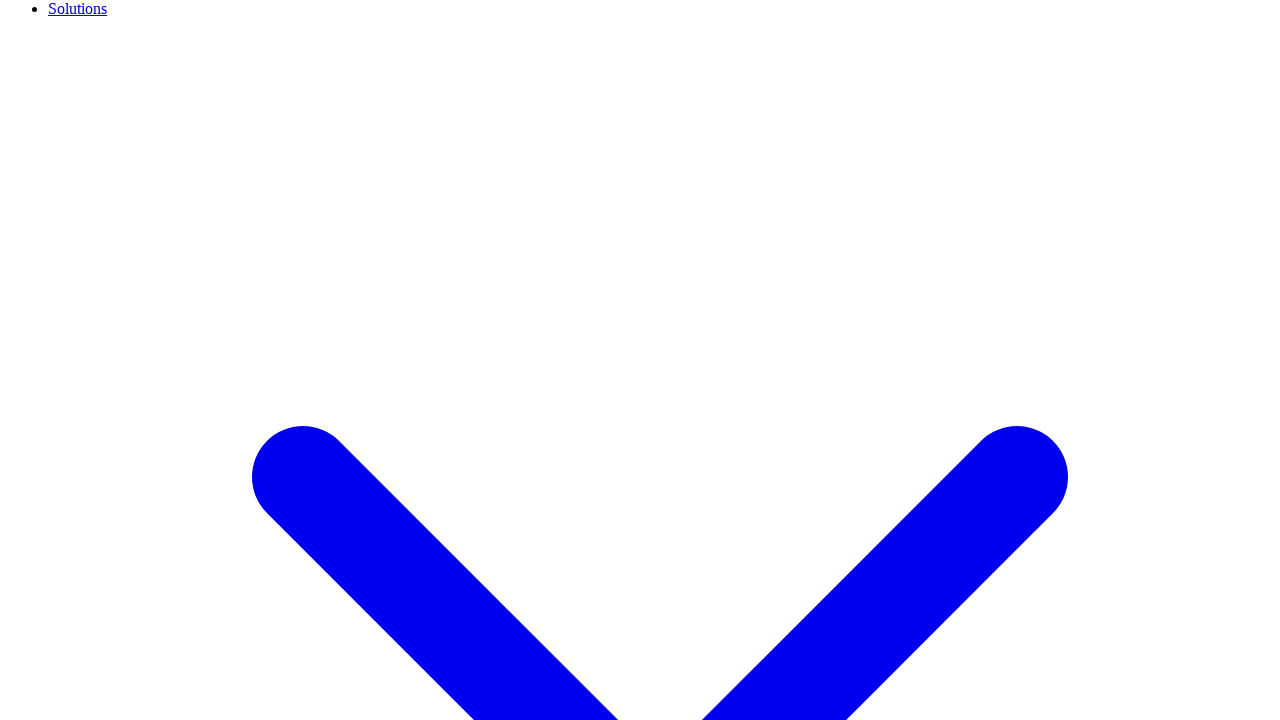

Hovered over Educational menu item at (126, 360) on xpath=(//a[normalize-space()='Educational'])[1]
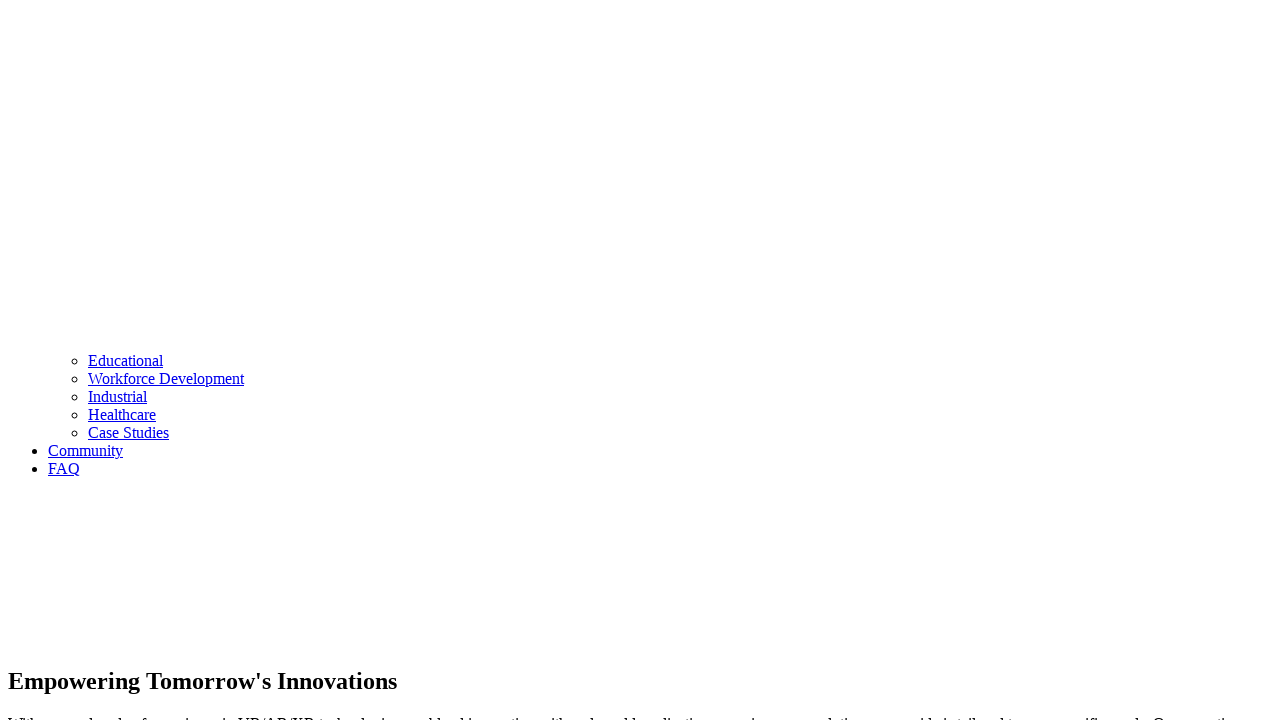

Clicked on Educational menu item at (126, 360) on xpath=(//a[normalize-space()='Educational'])[1]
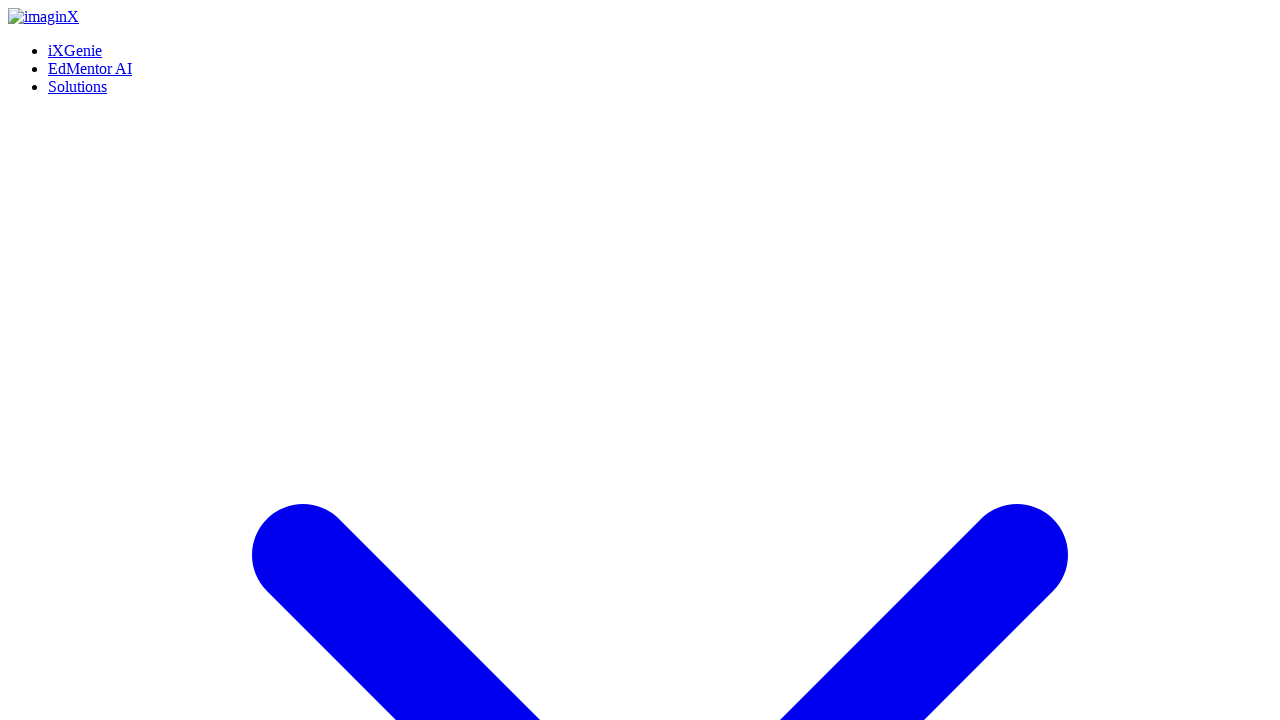

Educational page loaded successfully
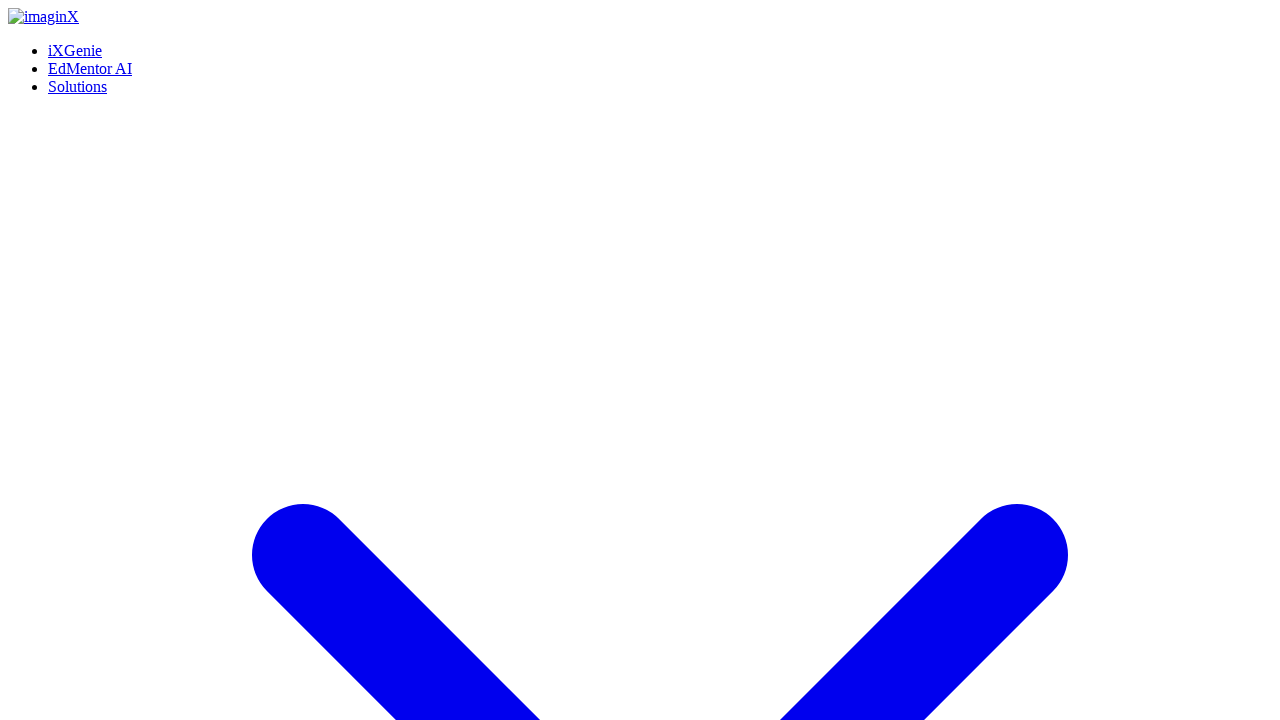

Waited for page elements to render
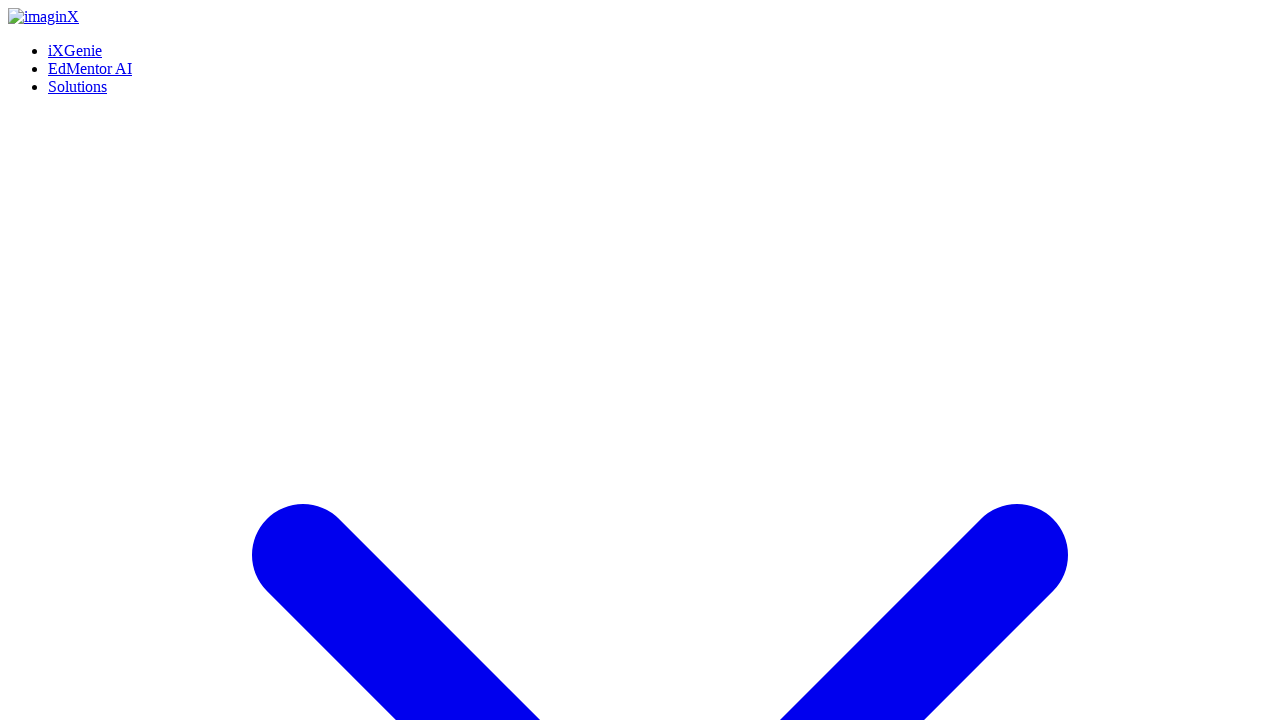

Scrolled to bottom of page
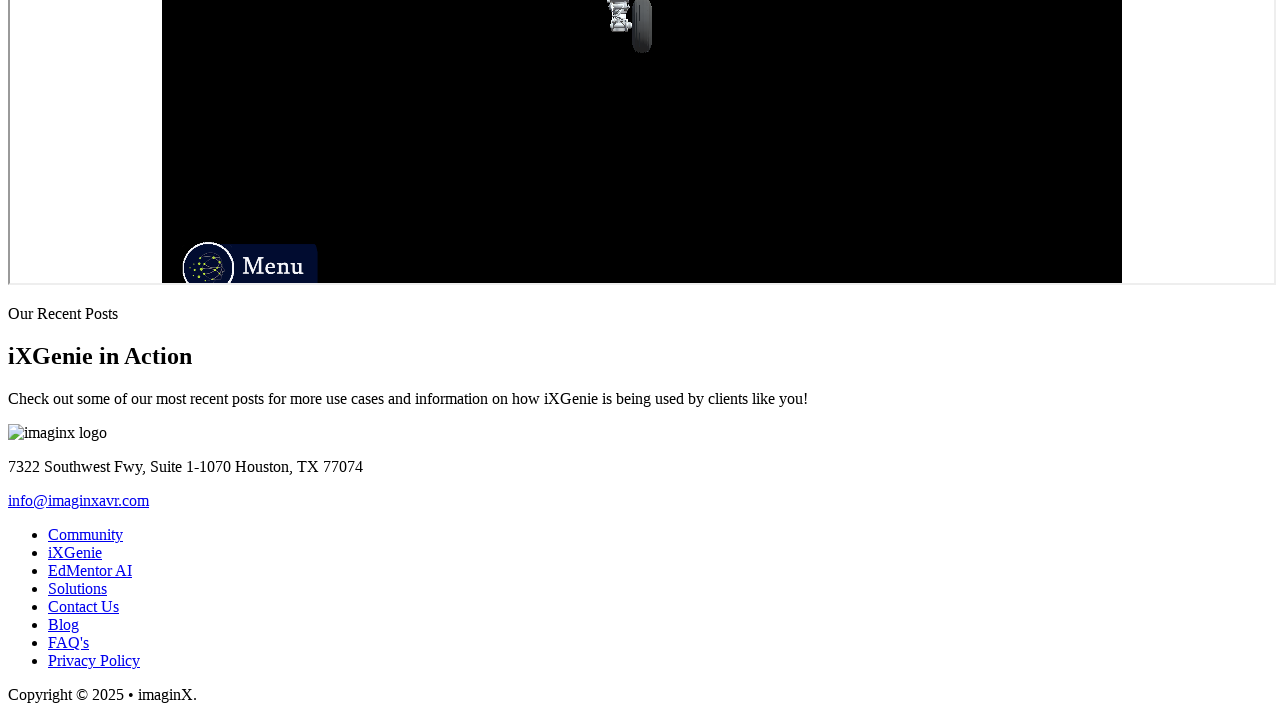

Waited after scrolling to bottom
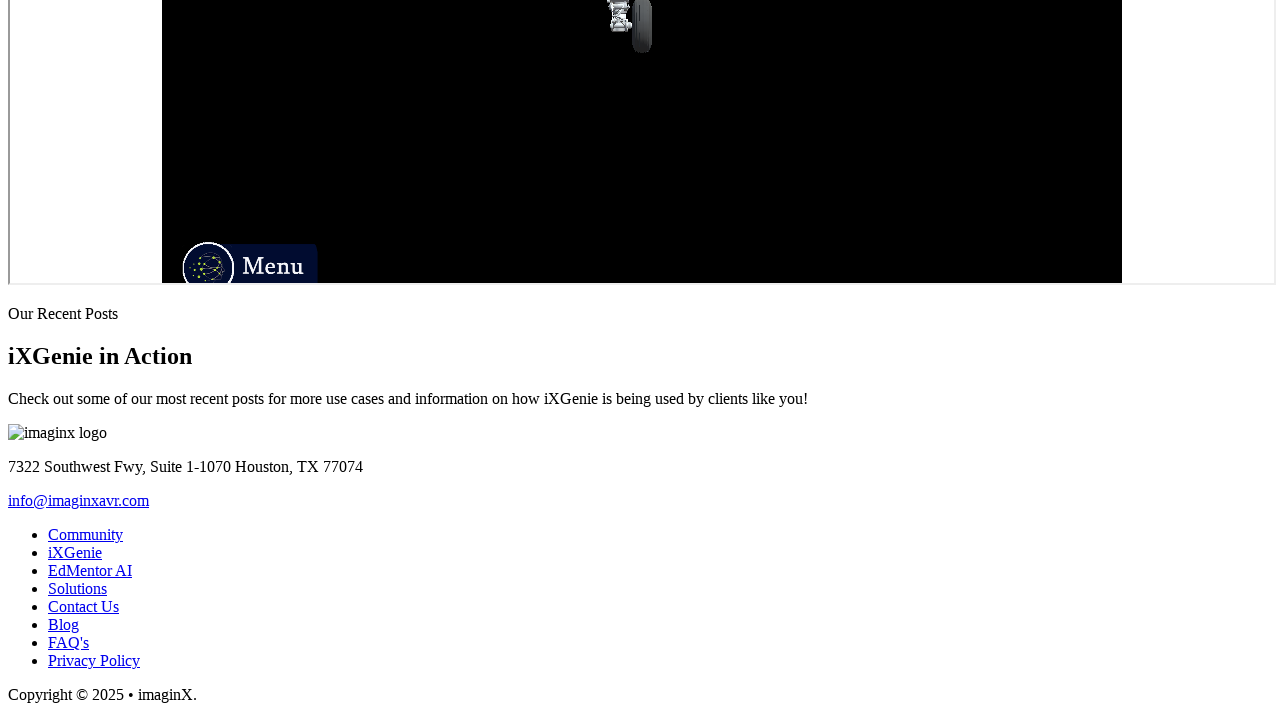

Scrolled back to top of page
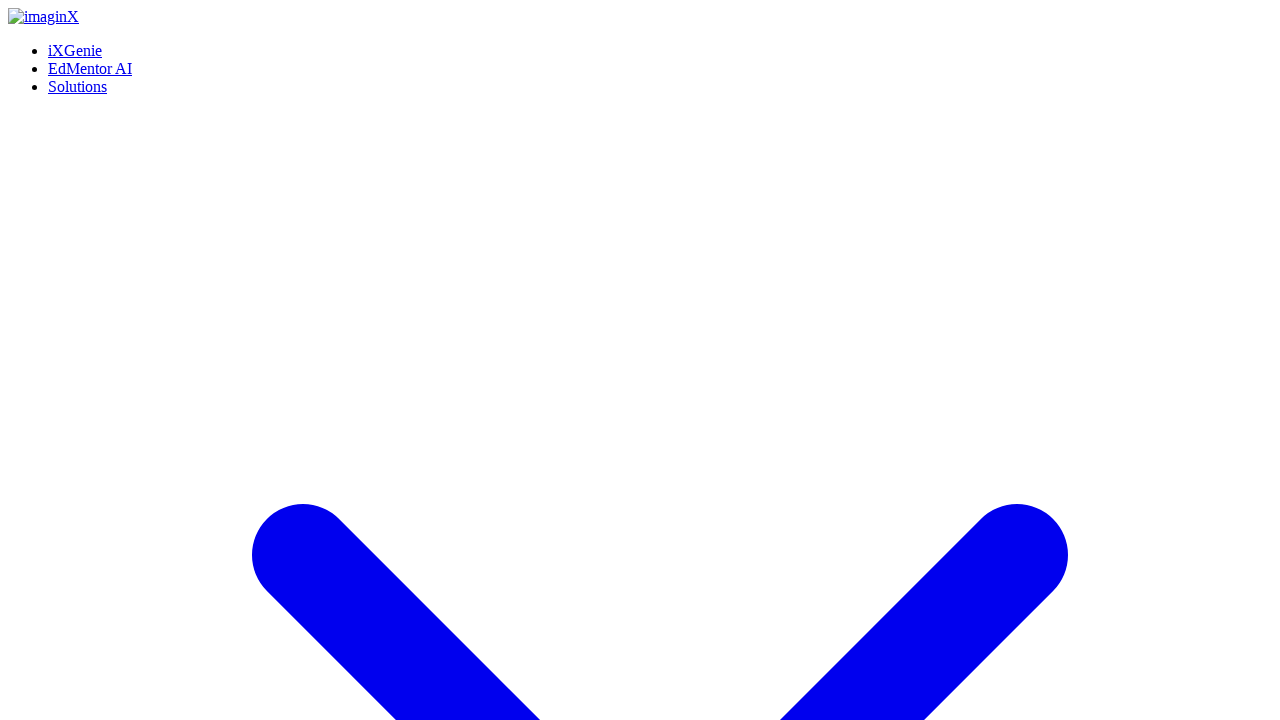

Waited after scrolling to top
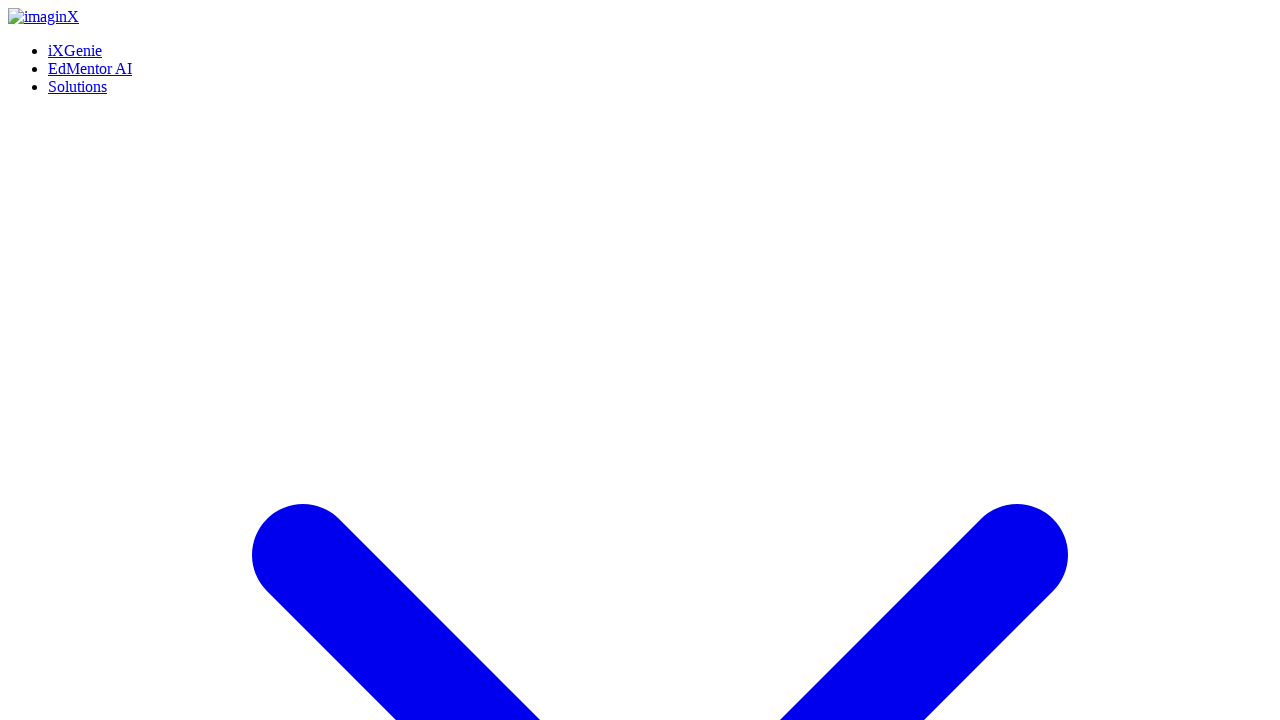

Main header 'Immersive Learning' found
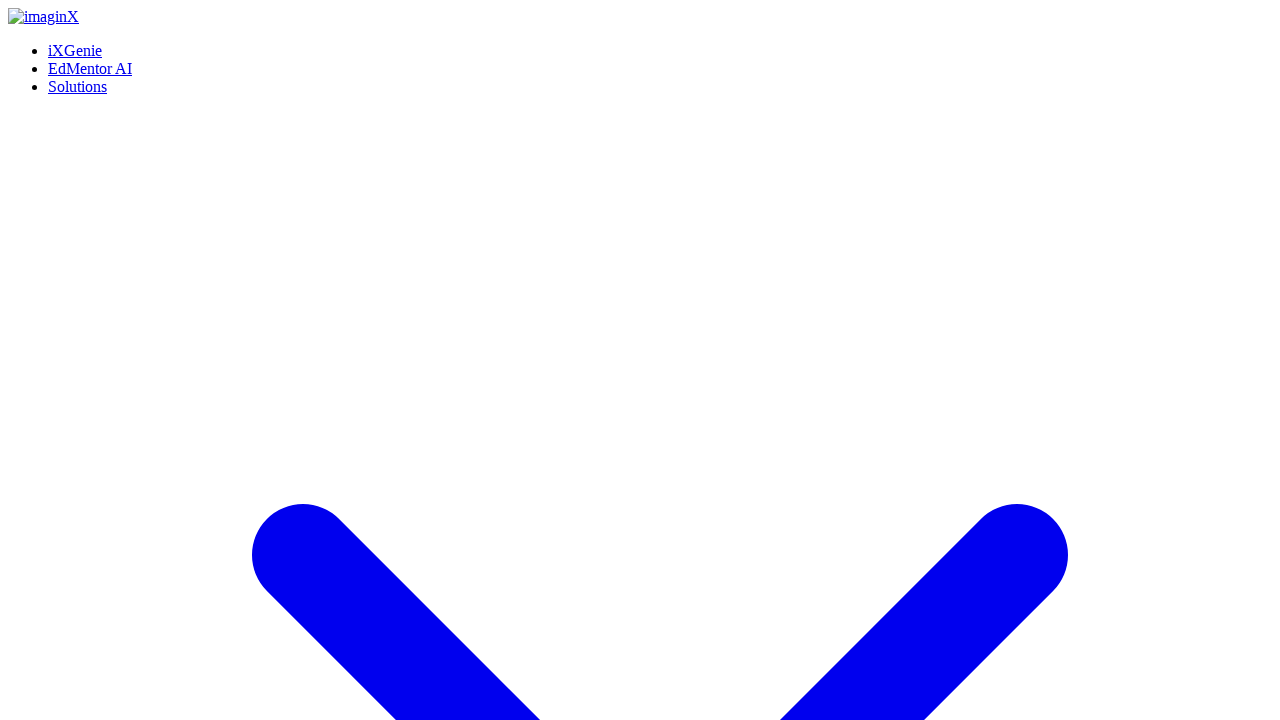

Scrolled main header into view
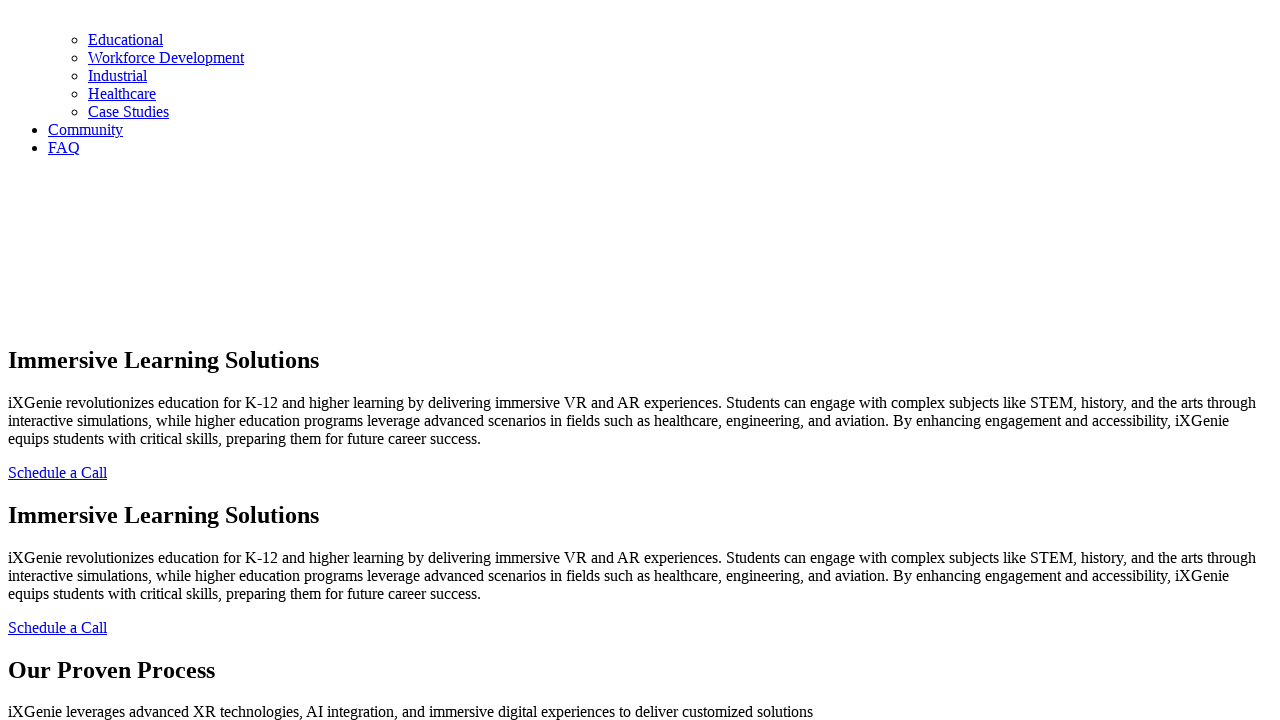

Hovered over main header at (640, 360) on (//h1[contains(normalize-space(),'Immersive Learning ')])[1]
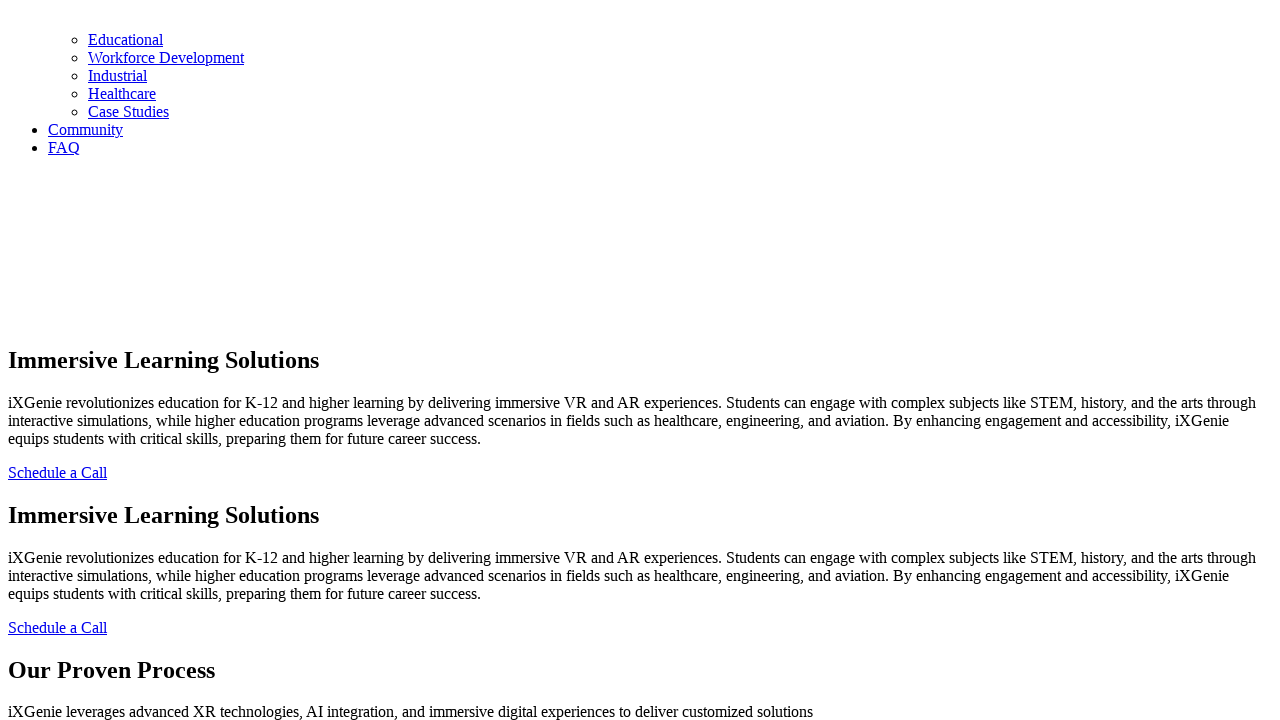

Schedule a Call button found
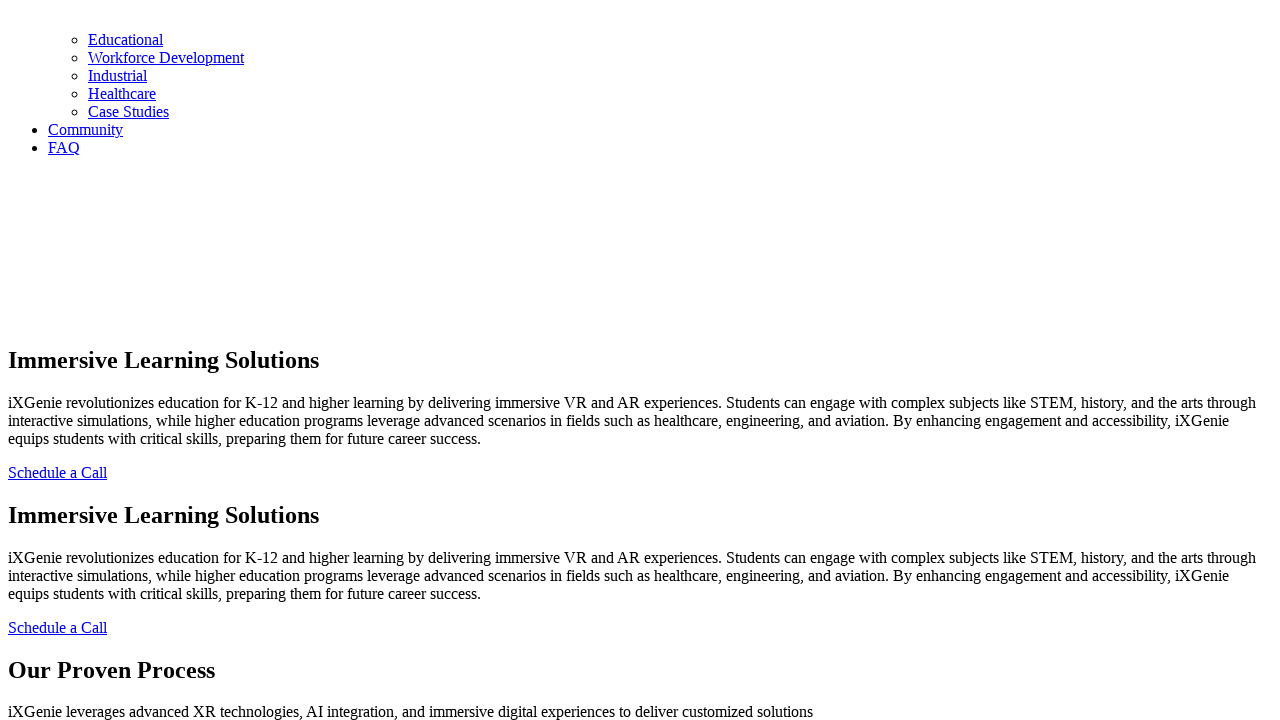

Hovered over Schedule a Call button at (58, 472) on (//a[contains(normalize-space(),'Schedule a Call')])[1]
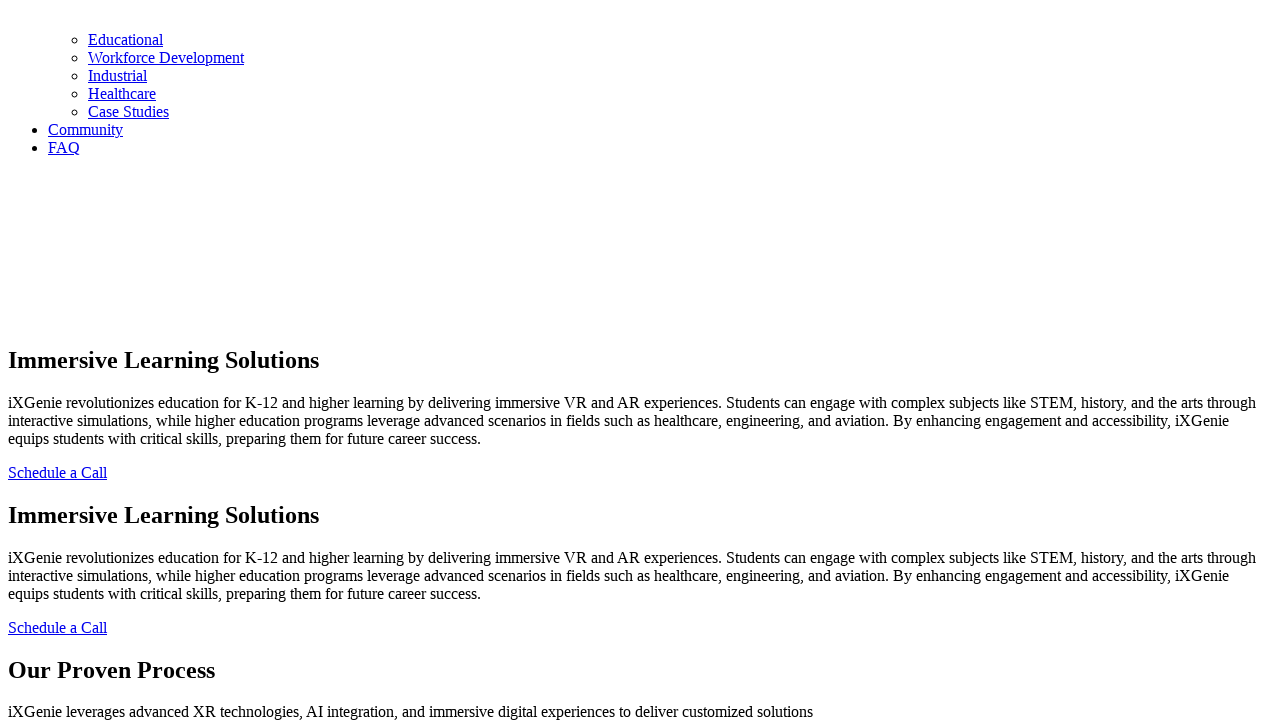

Clicked Schedule a Call button at (58, 472) on (//a[contains(normalize-space(),'Schedule a Call')])[1]
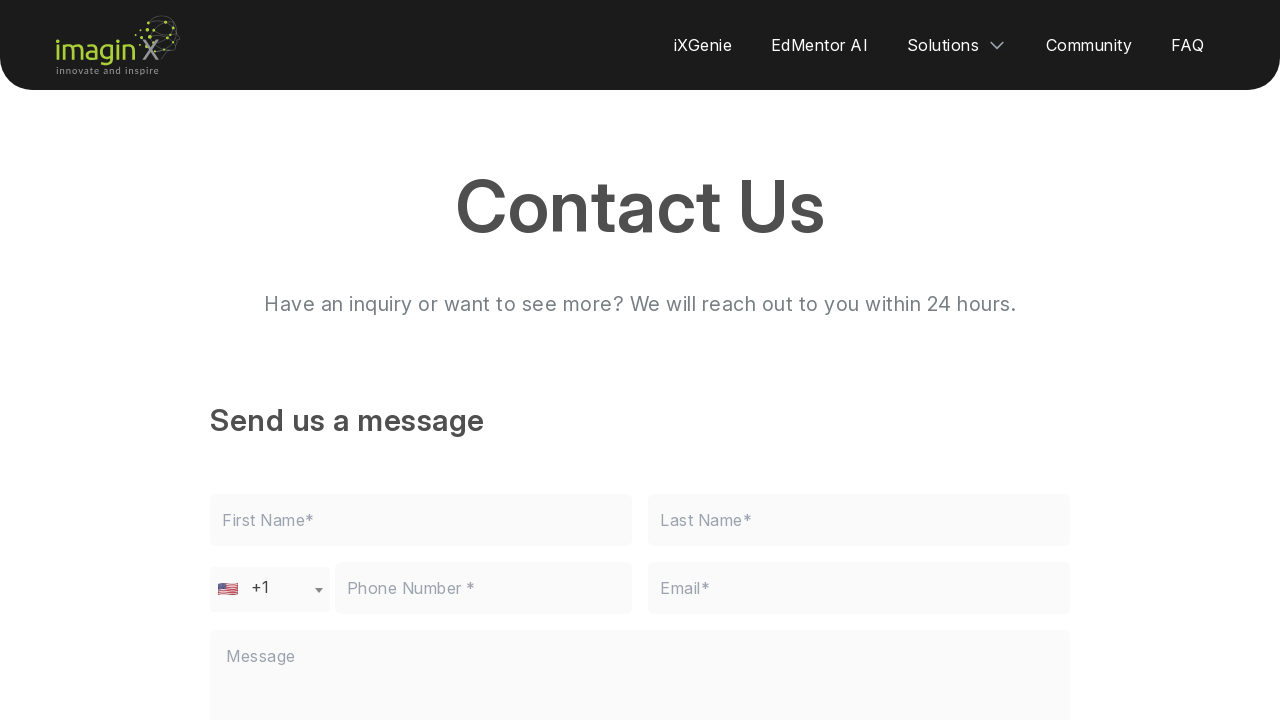

Waited for Contact Us page to load
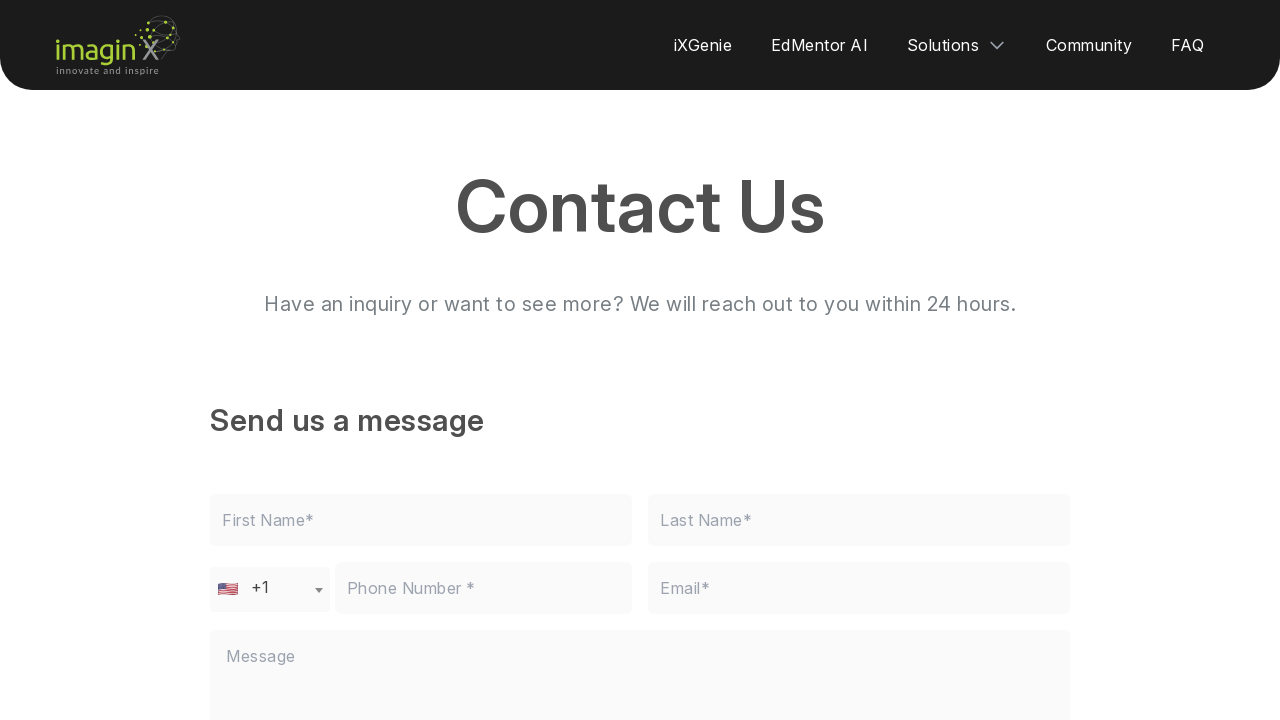

Contact Us page header verified
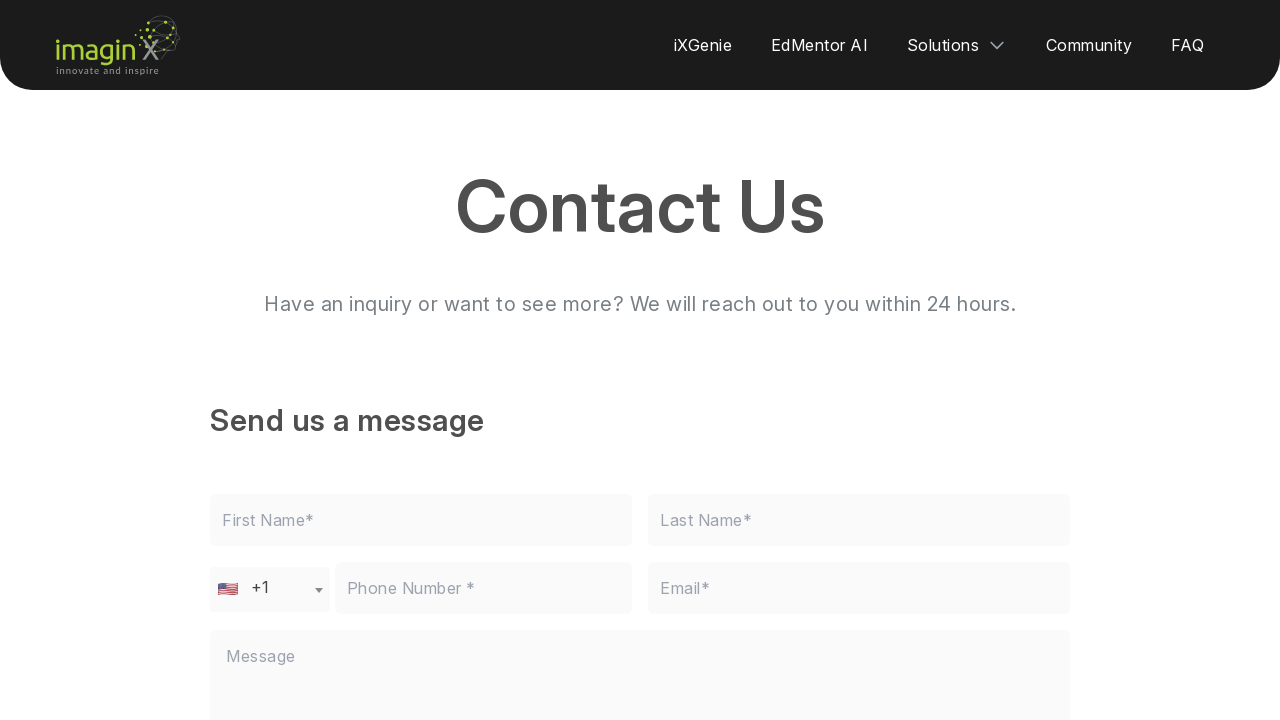

Navigated back to Educational page
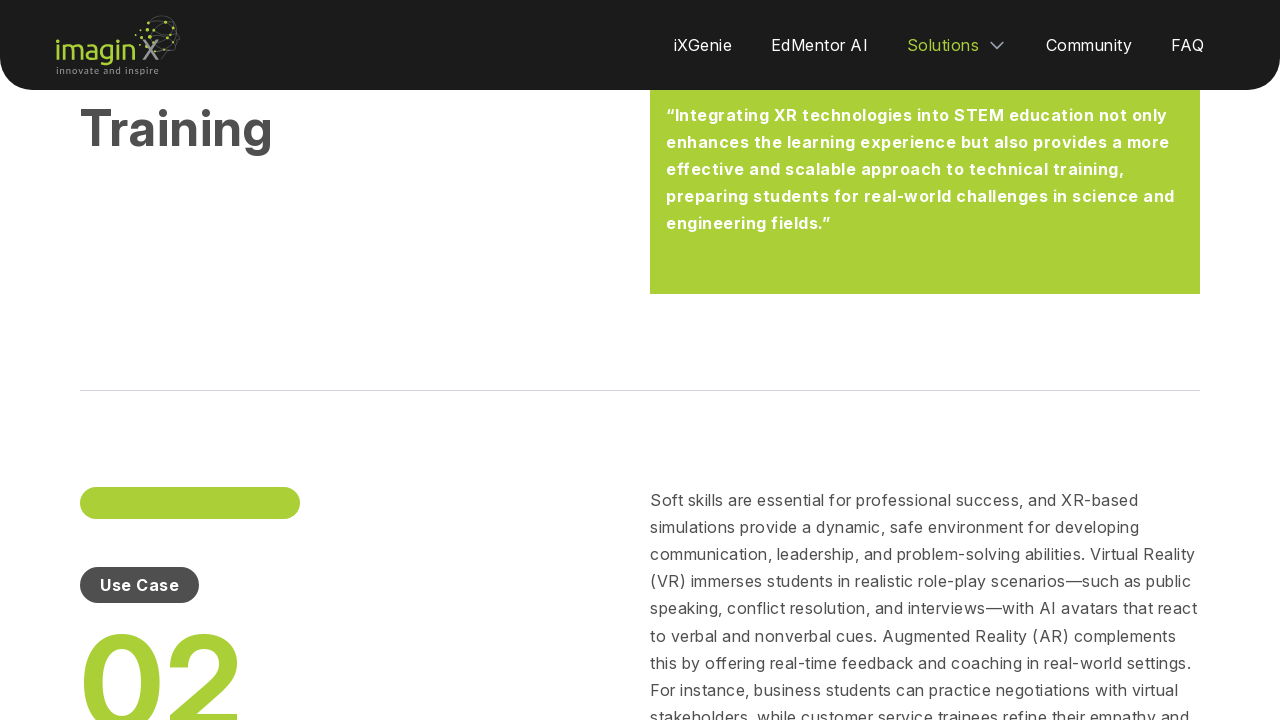

Educational page reloaded after navigation back
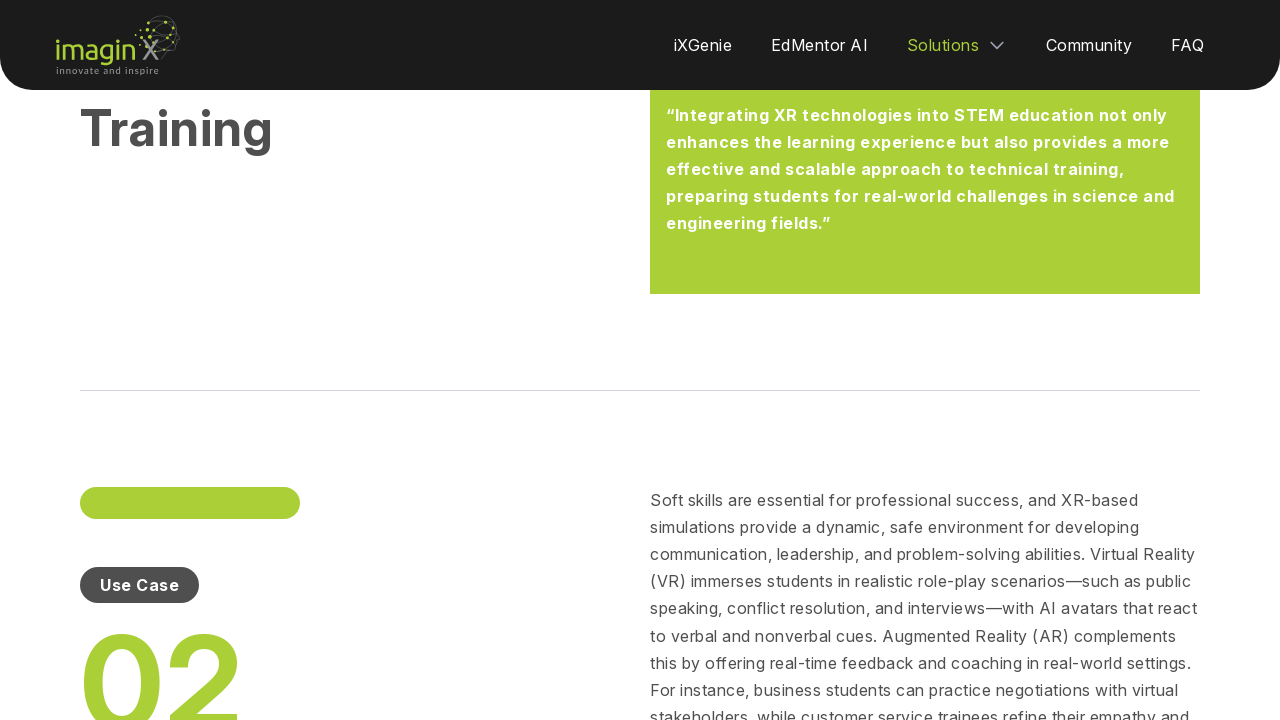

Waited for page elements to settle
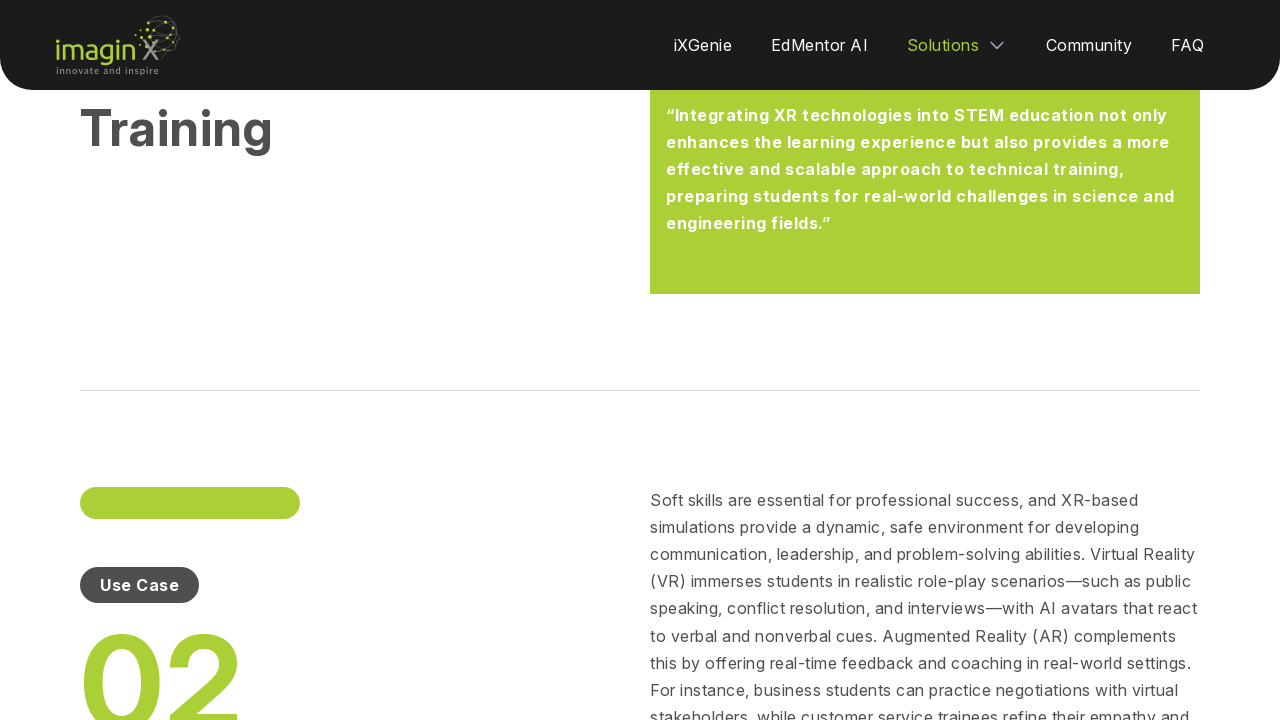

Our Proven header found
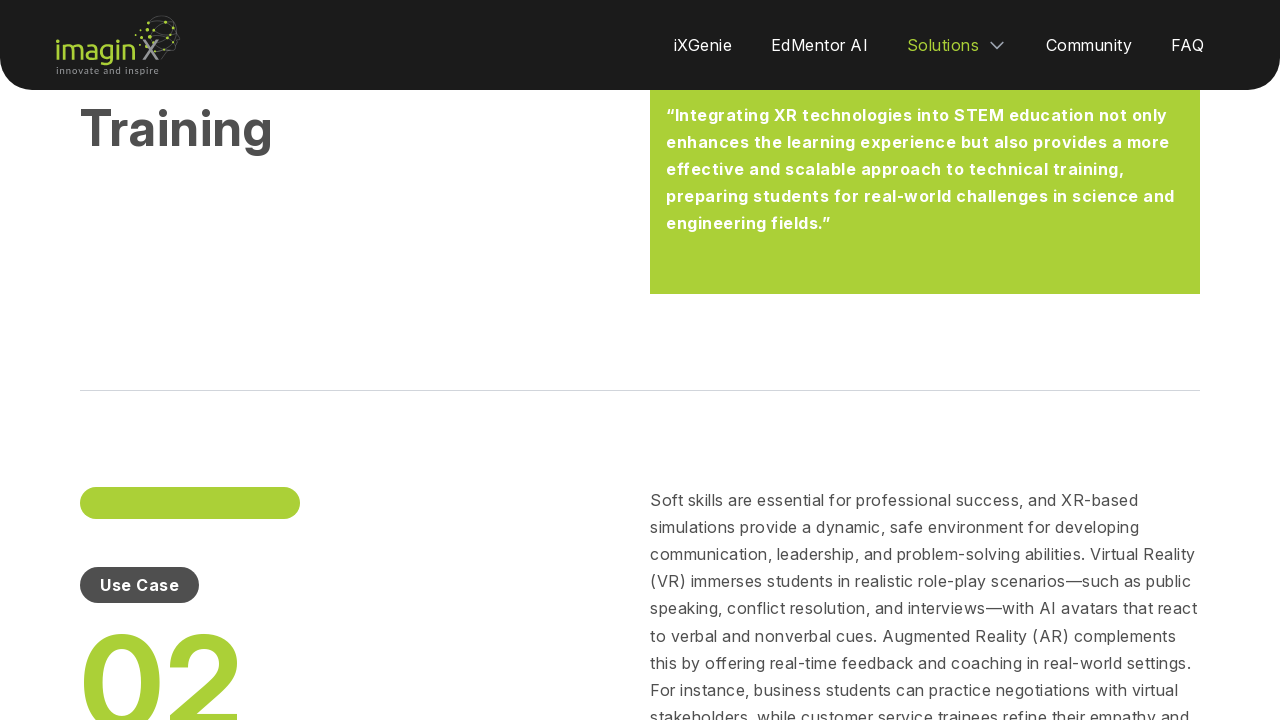

Use Case 1 indicator (01) found
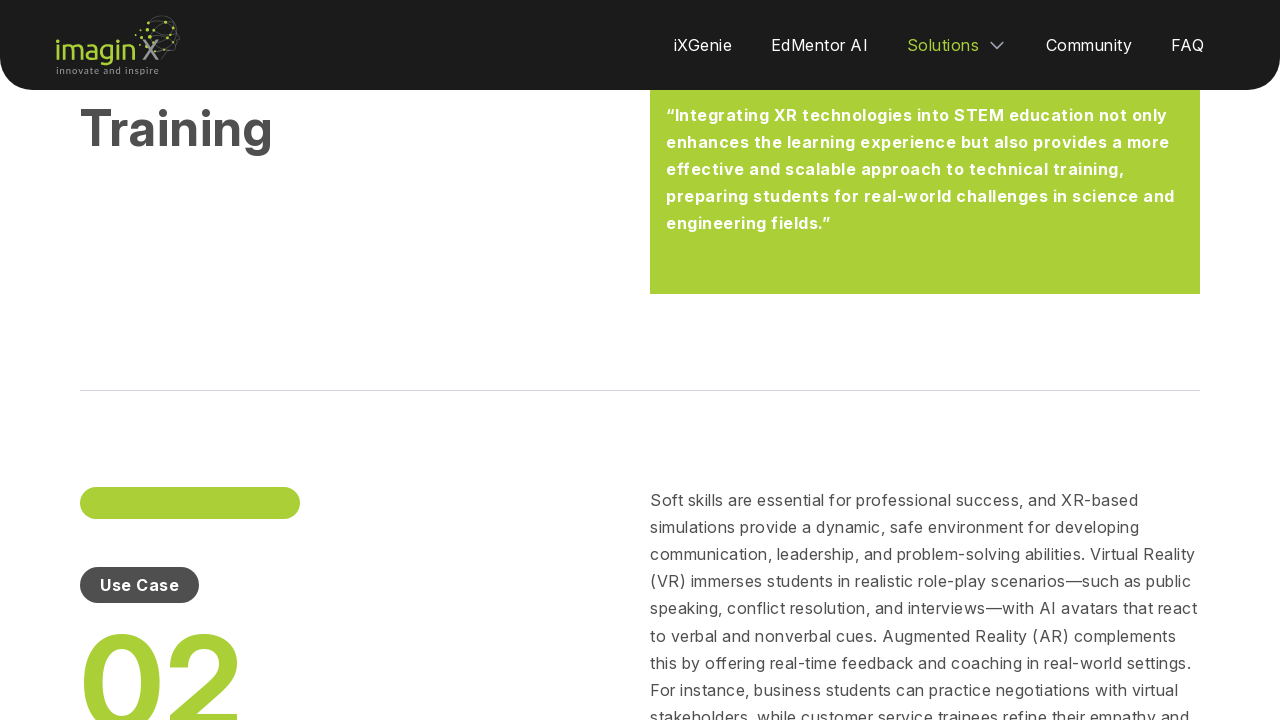

Use Case 1 scrolled into view
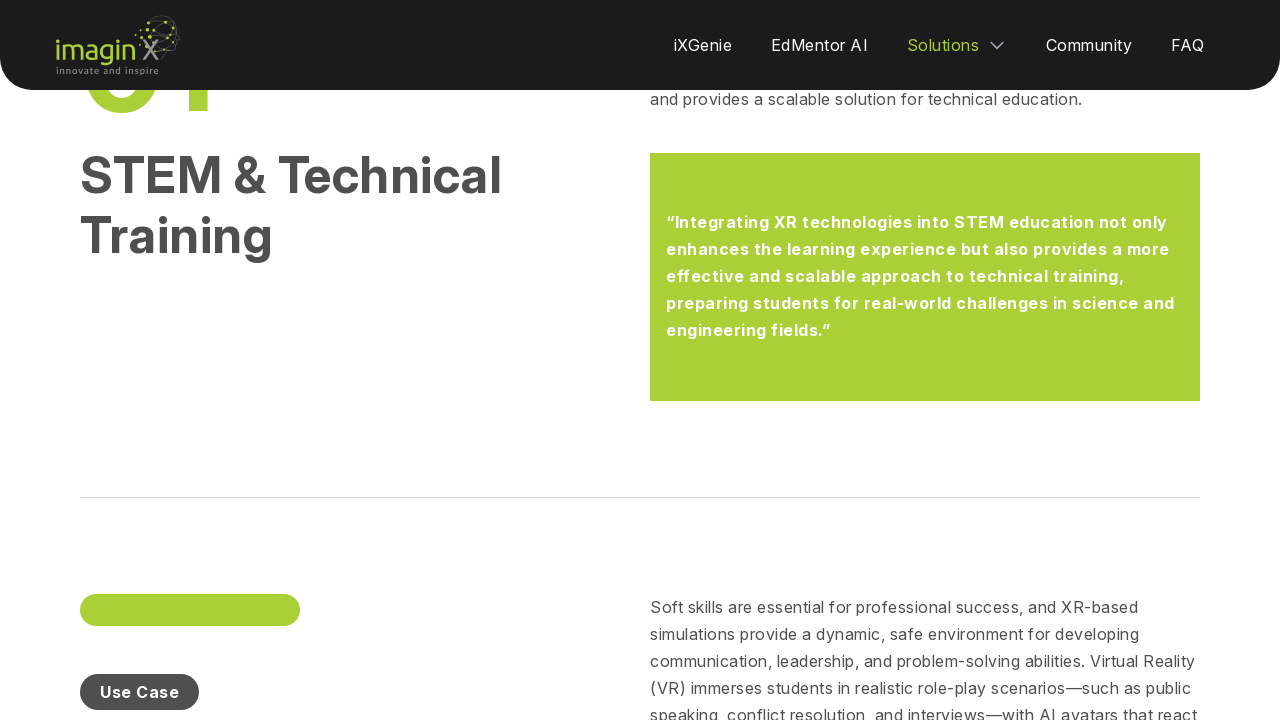

Use Case 1 header 'STEM & Technical Training' found
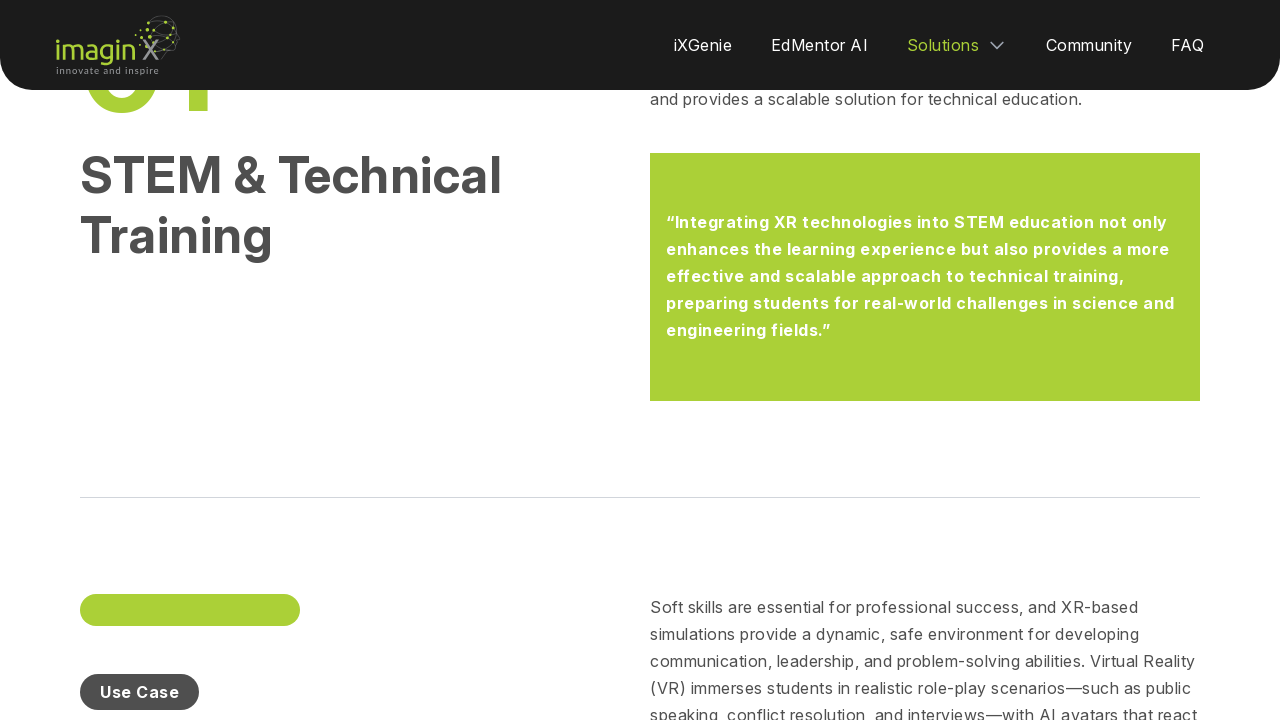

Use Case 2 'Soft Skills Training' found
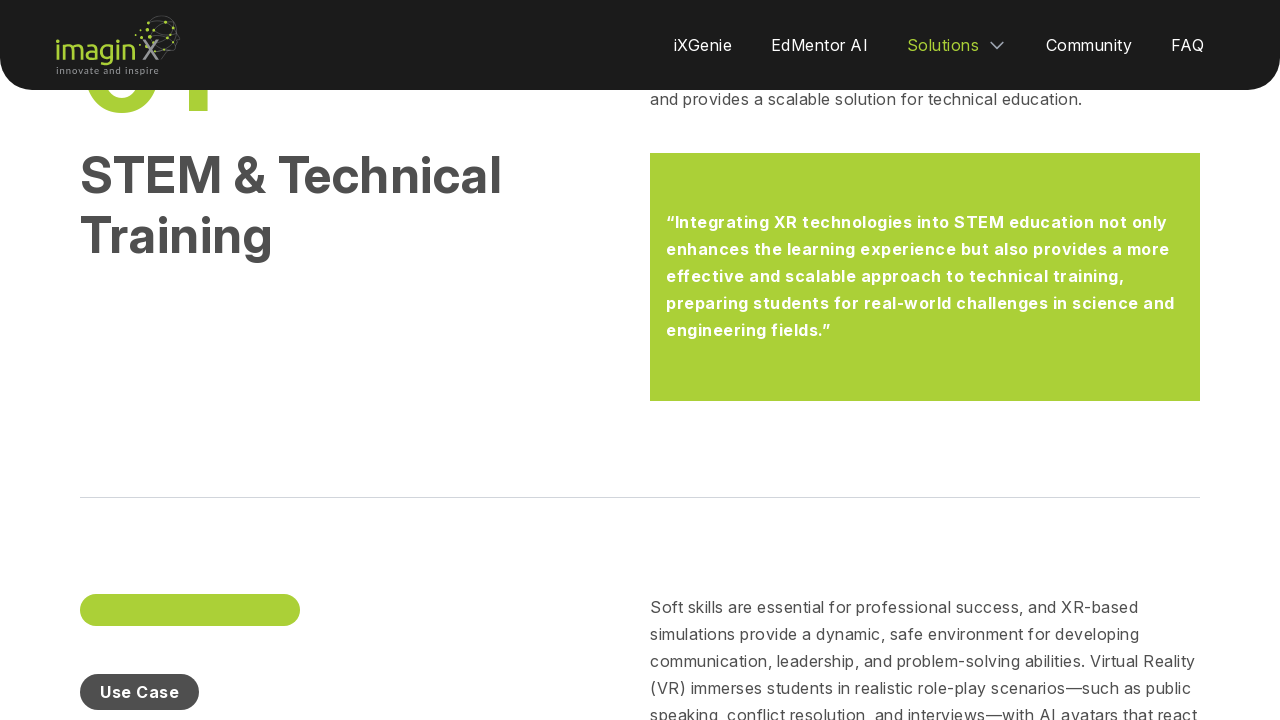

Use Case 3 'Design & Architecture Training' found
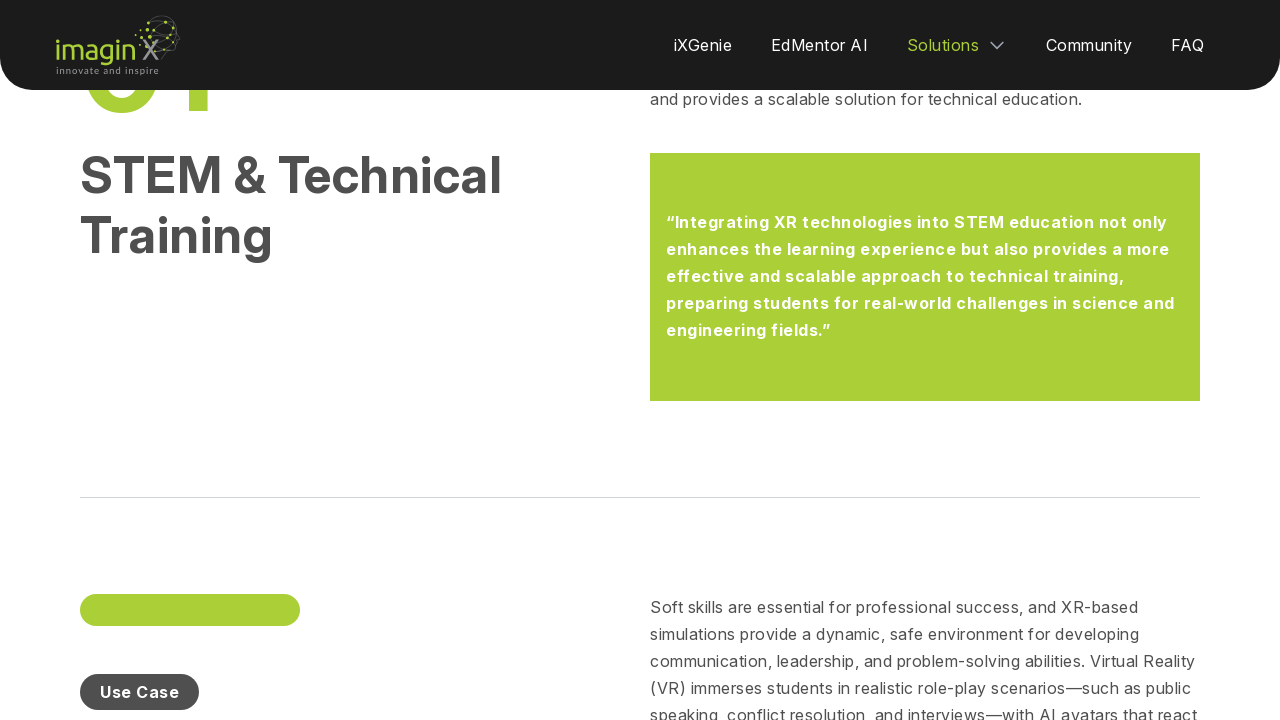

Interactive 3D Container header found
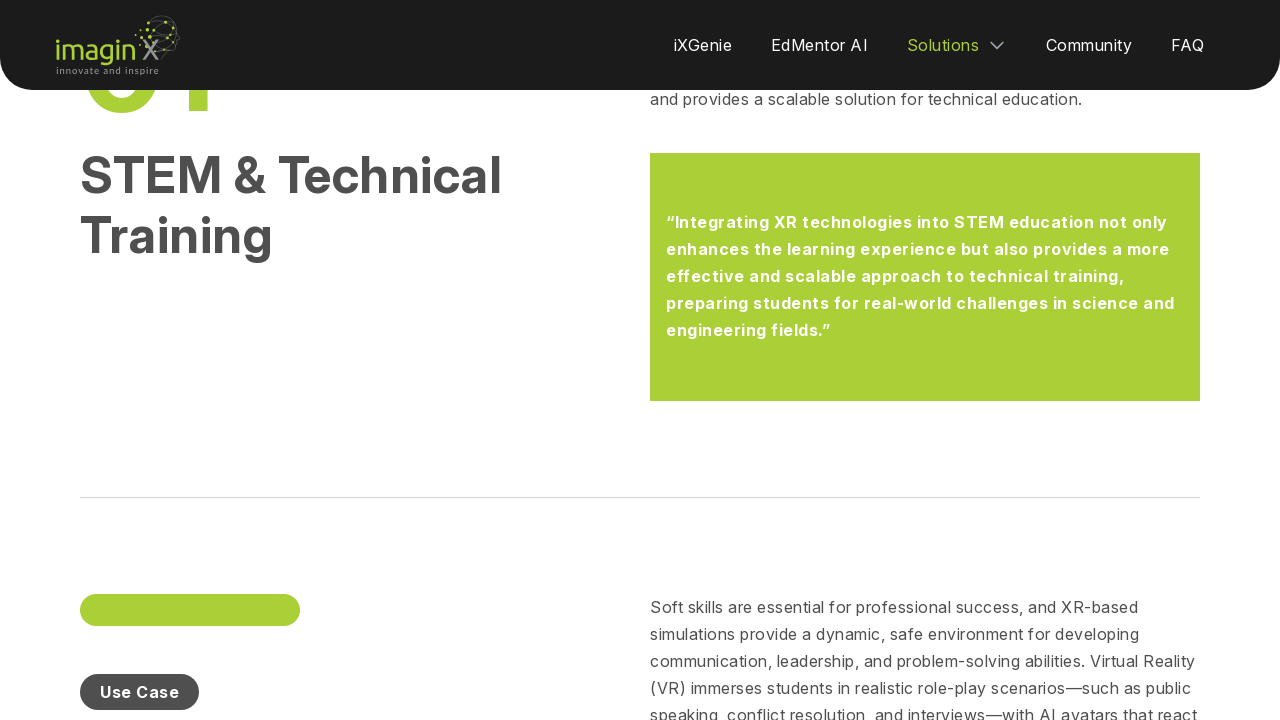

Interactive 3D Container header scrolled into view
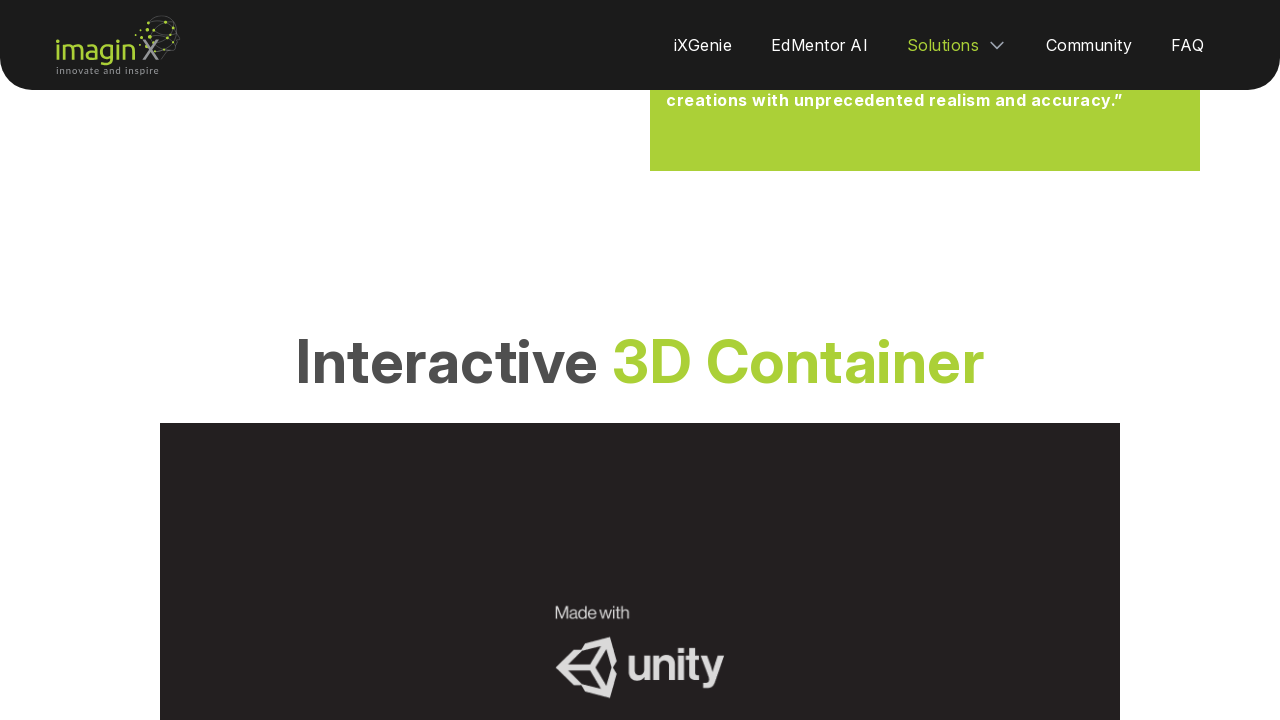

Our Recent Posts section found
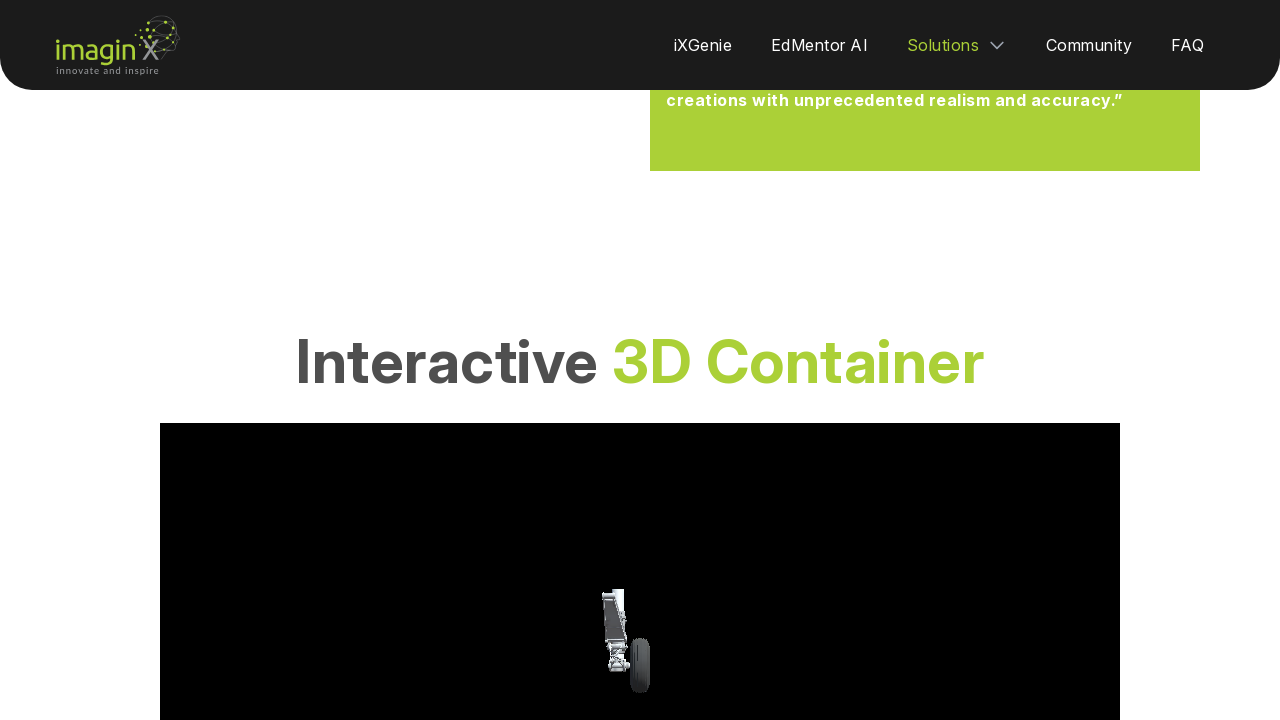

Hovered over Our Recent Posts section at (640, 360) on xpath=//p[normalize-space()='Our Recent Posts']
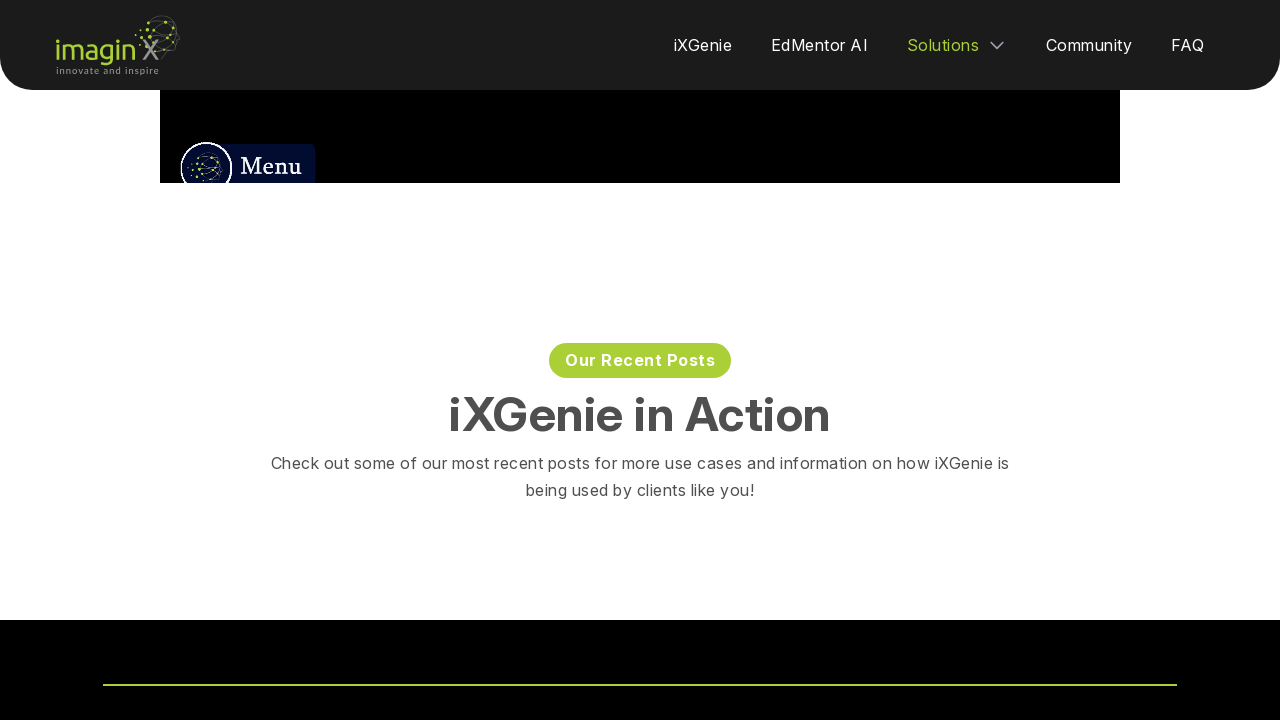

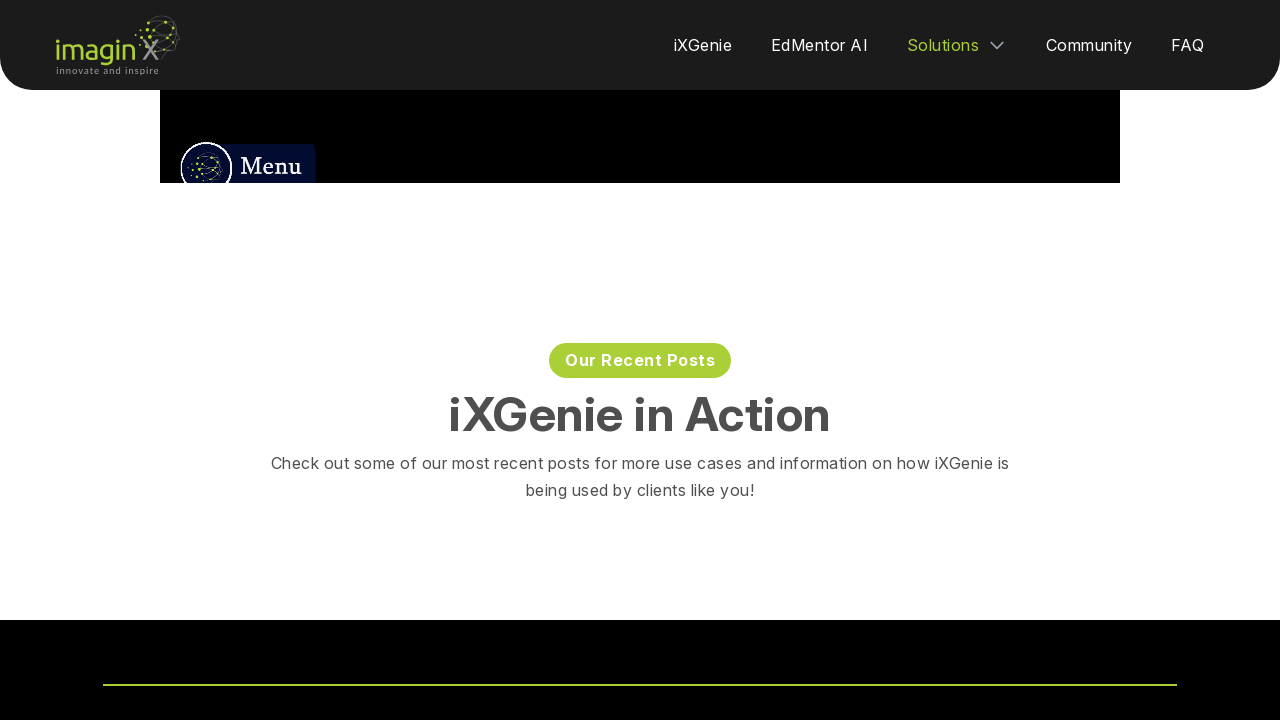